Navigates to the Automation Practice page and verifies that navigation links are present in the footer section

Starting URL: https://rahulshettyacademy.com/AutomationPractice/

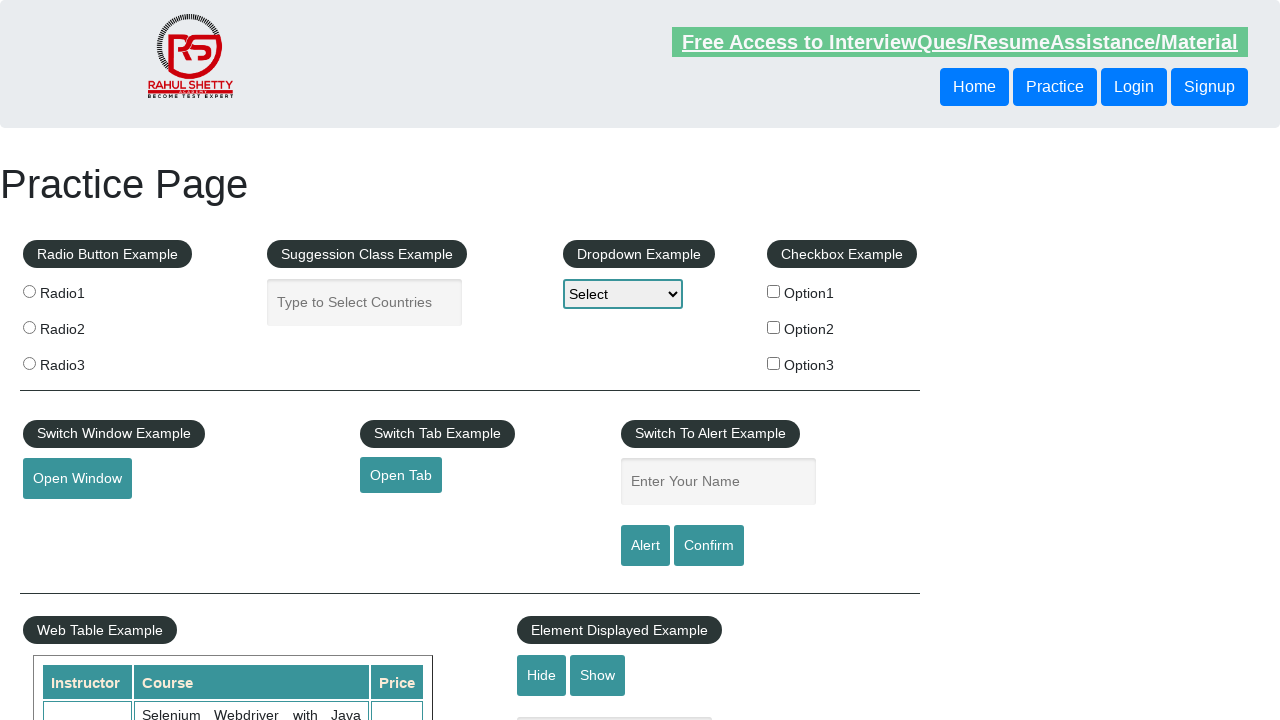

Waited for footer links to load
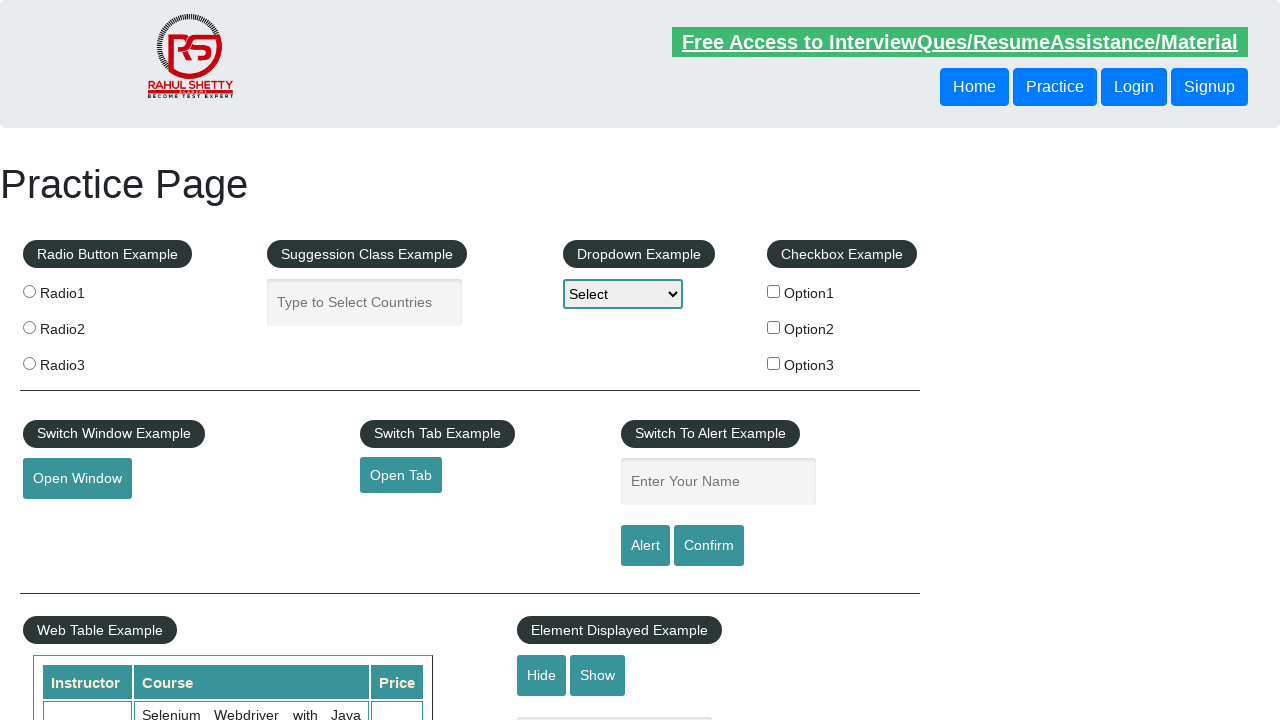

Located all footer navigation links
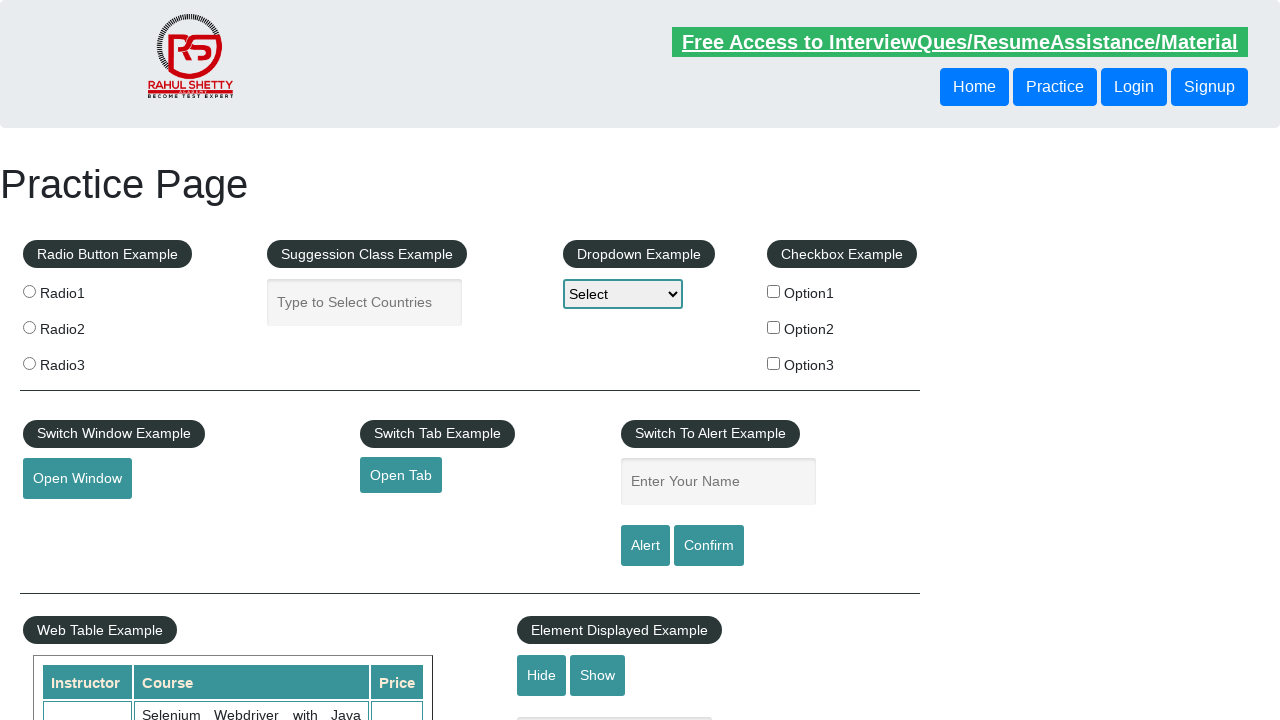

Verified that footer navigation links are present on the page
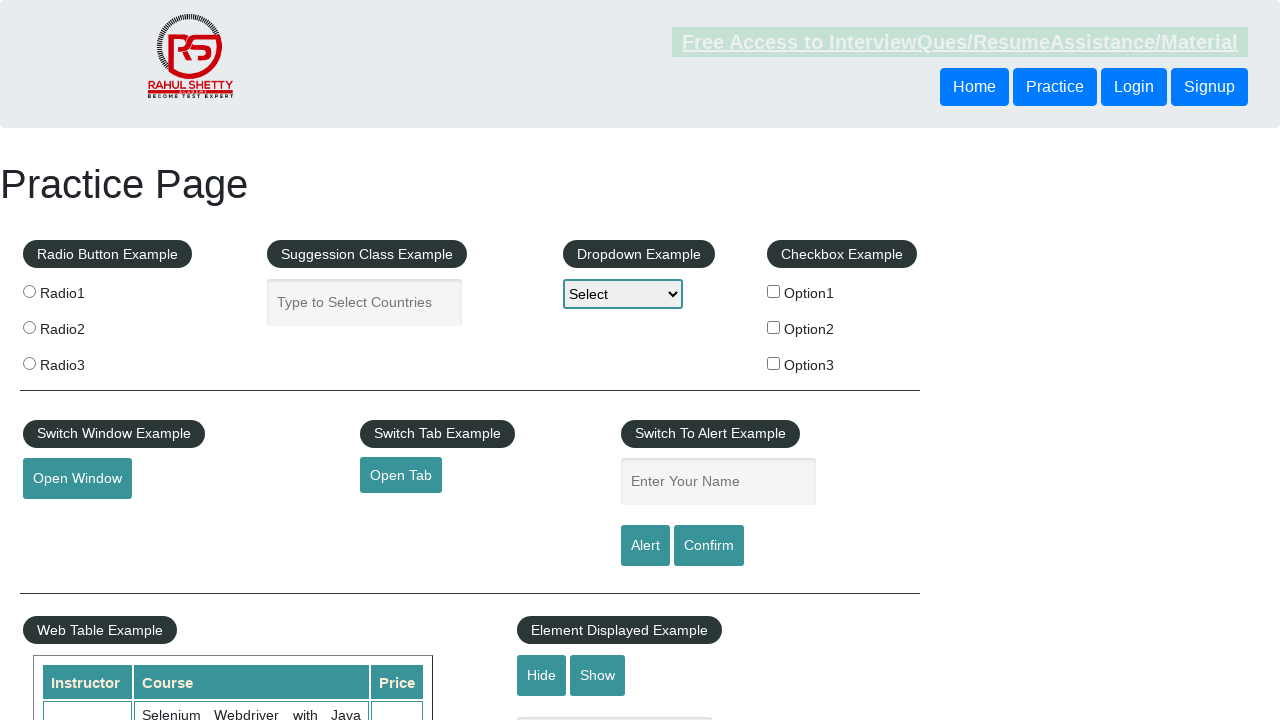

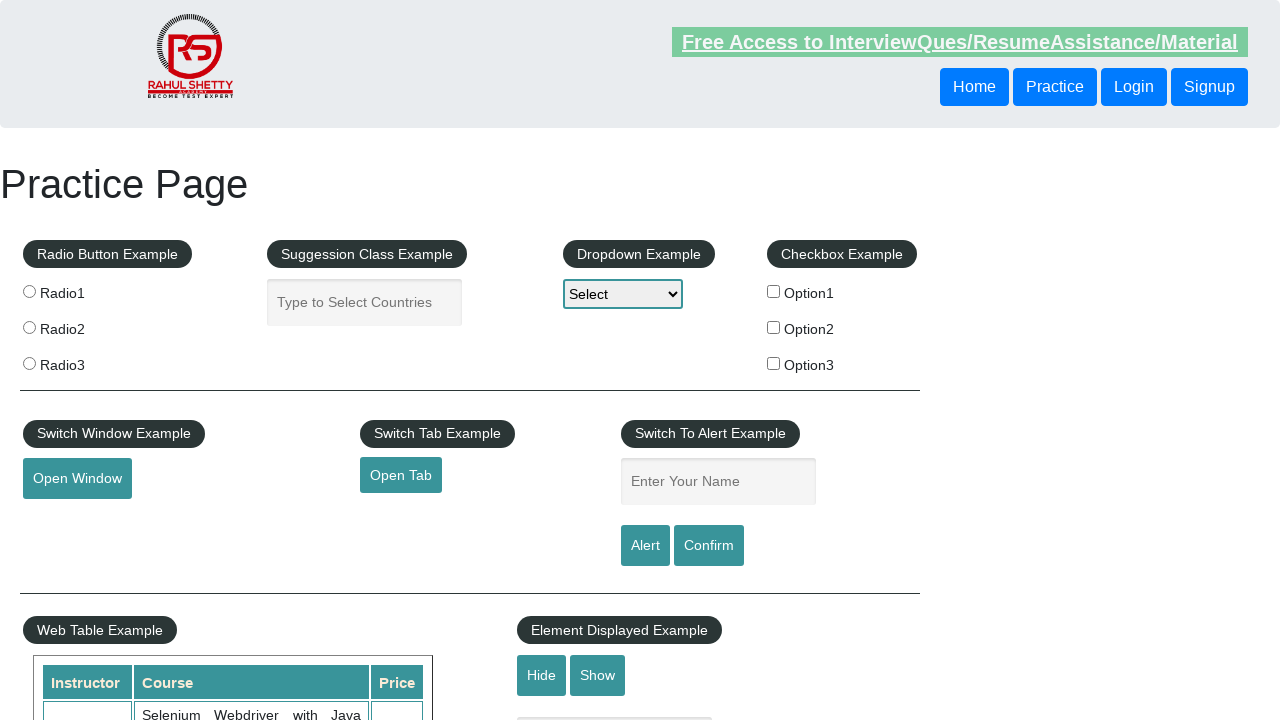